Tests the Widgets Select Menu by navigating to the Select Menu page, clicking on a dropdown, and selecting an option from a specific group.

Starting URL: https://demoqa.com/

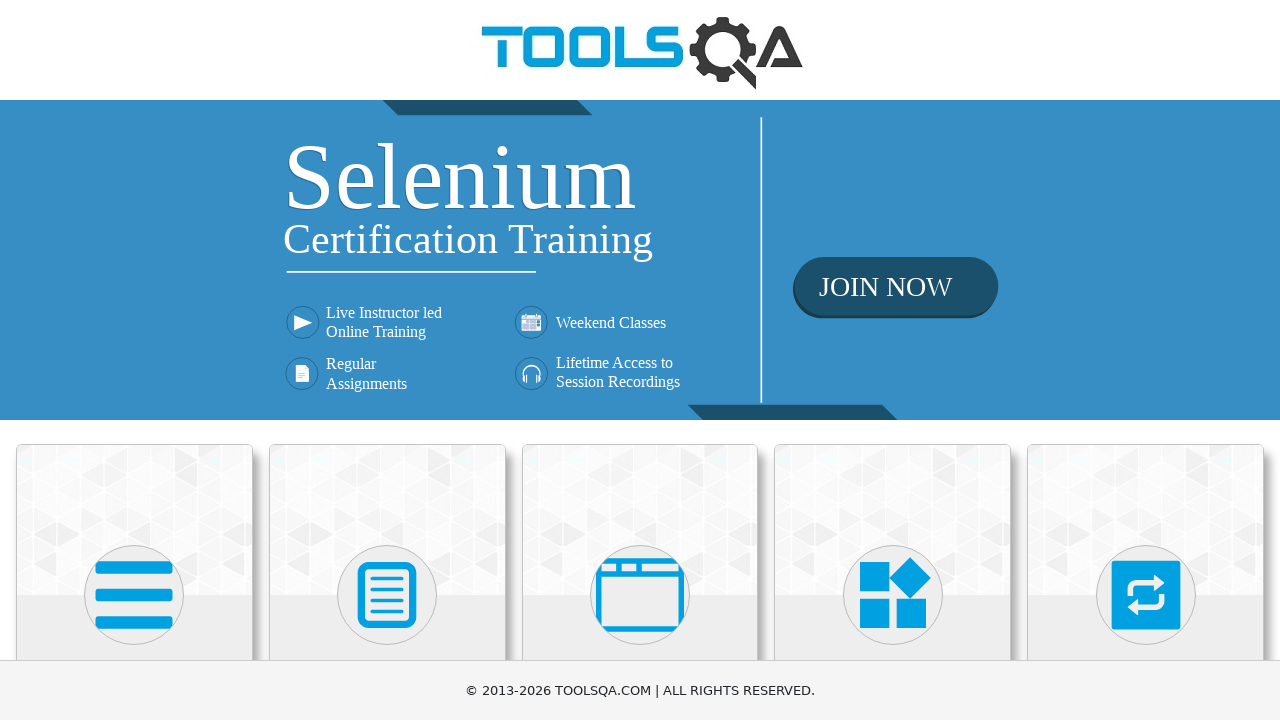

Clicked on Widgets card at (893, 360) on xpath=//h5[text()='Widgets']
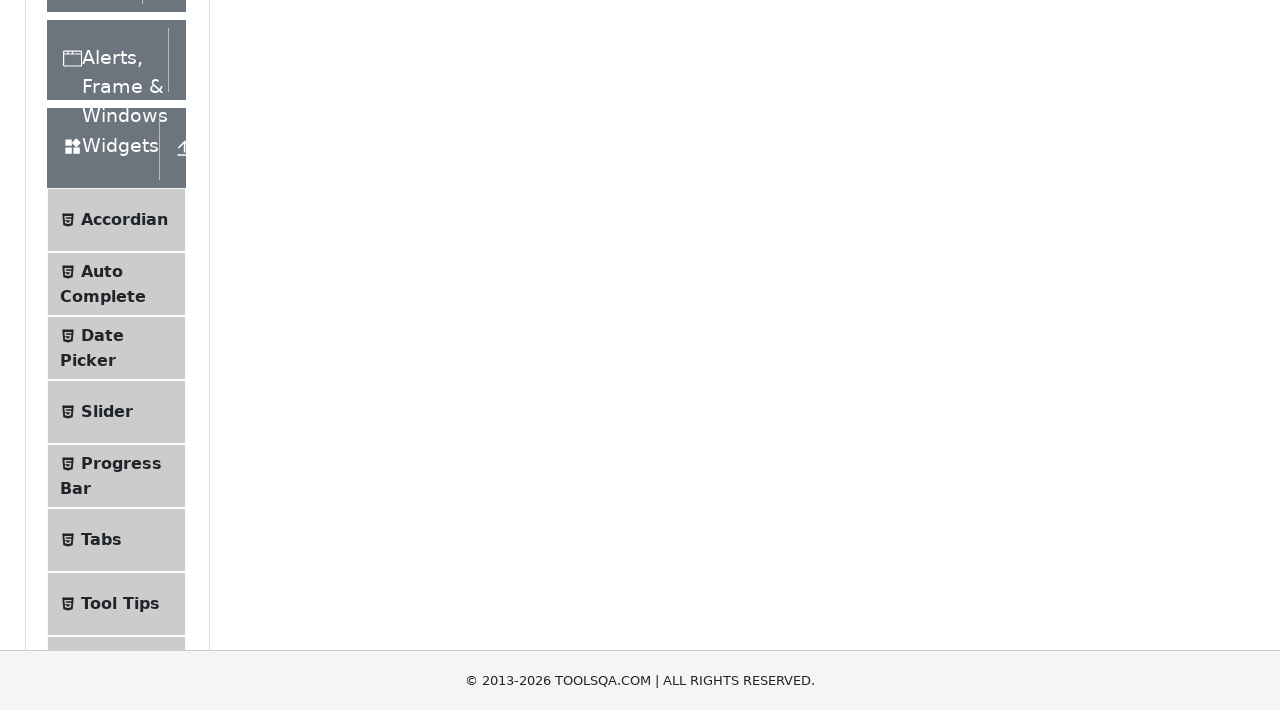

Scrolled down to view Select Menu option
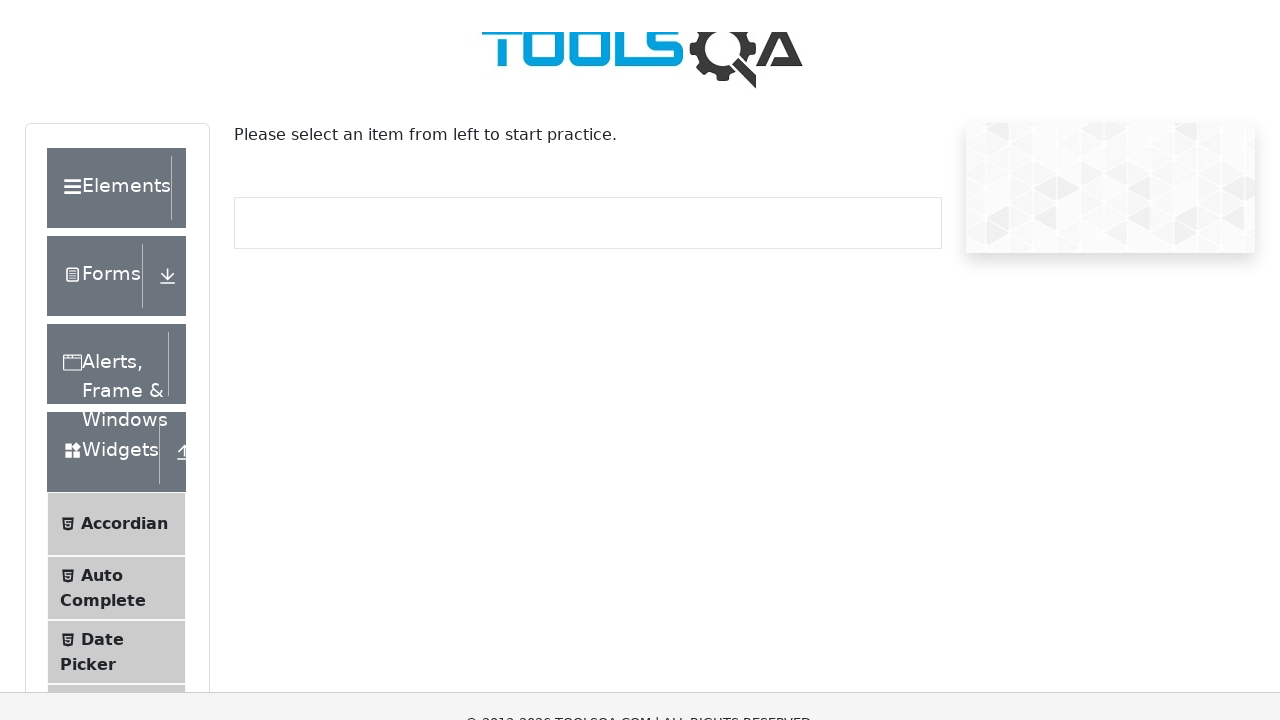

Clicked on Select Menu option at (109, 524) on xpath=//span[text()='Select Menu']
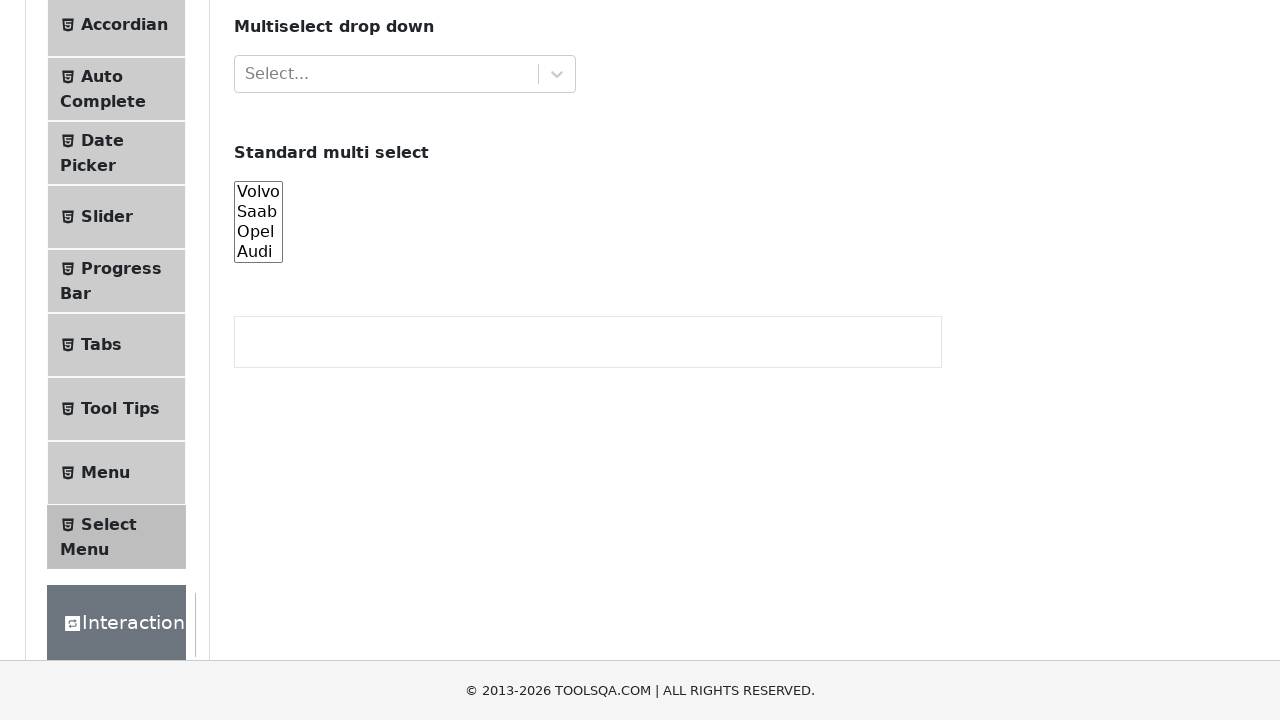

Clicked on the first dropdown (withOptGroup) at (405, 274) on #withOptGroup
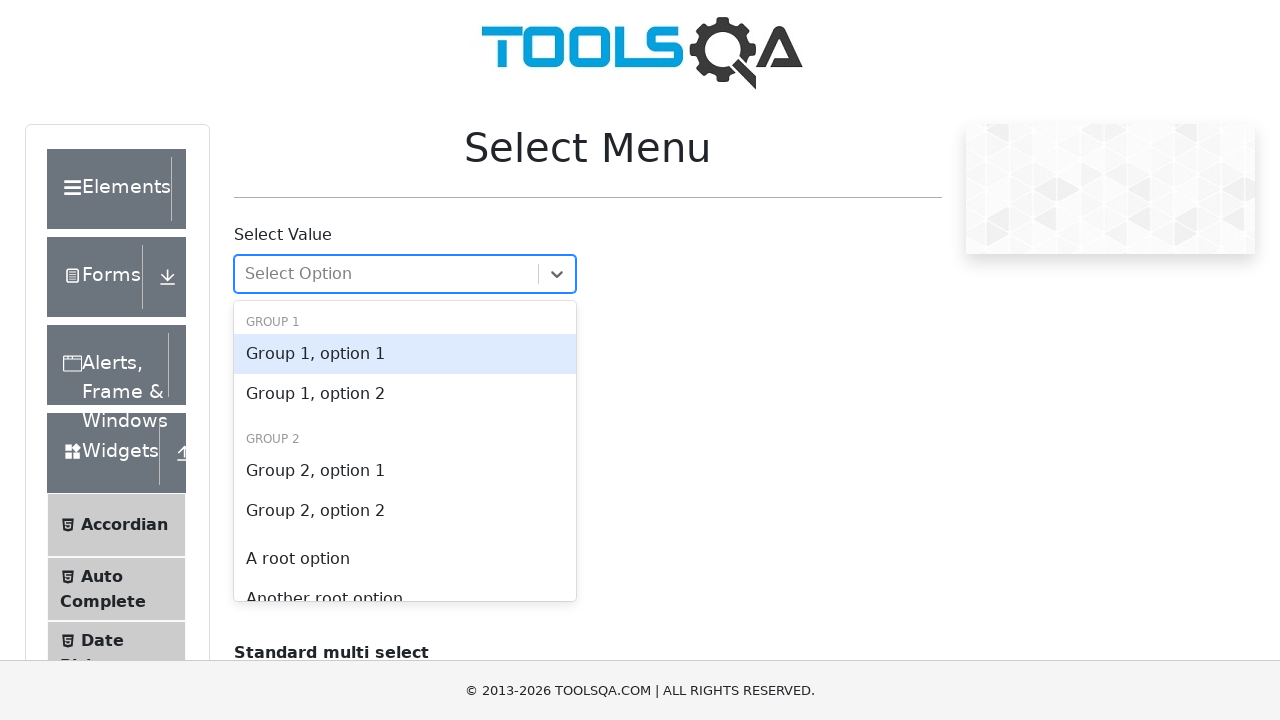

Selected 'Group 2, option 2' from the dropdown at (405, 511) on xpath=//div[contains(@class, '-option') and text()='Group 2, option 2']
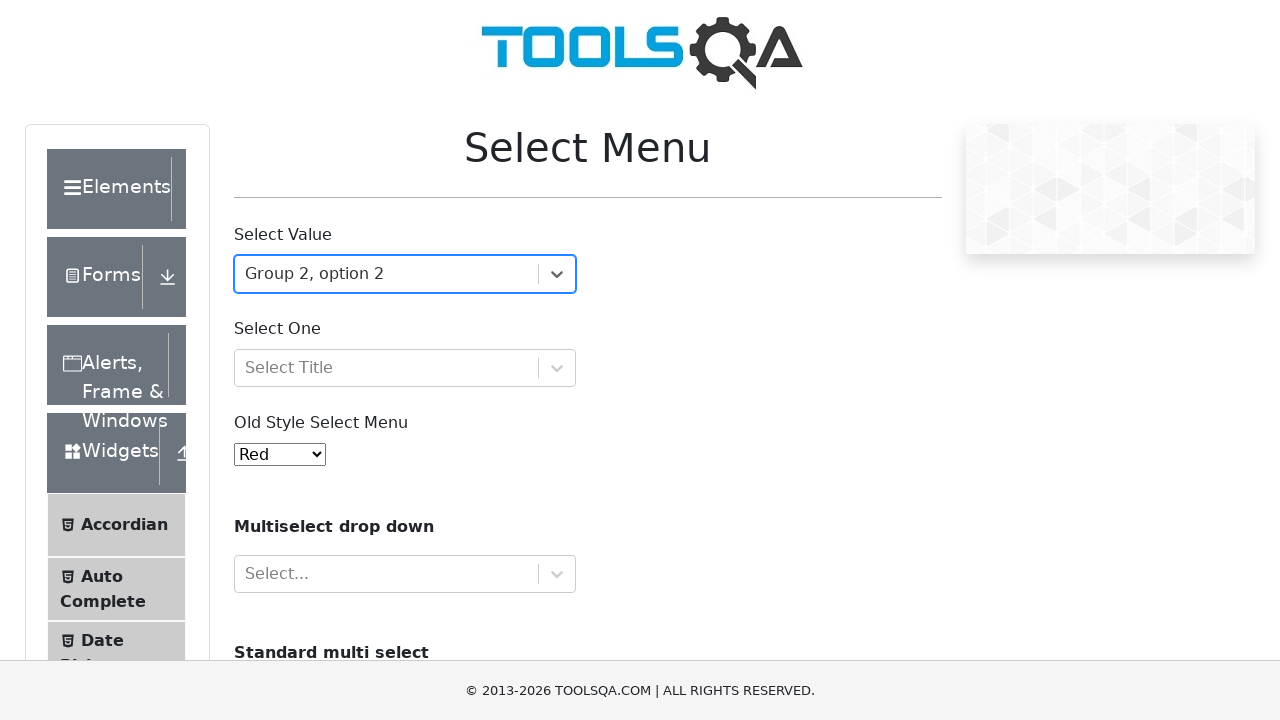

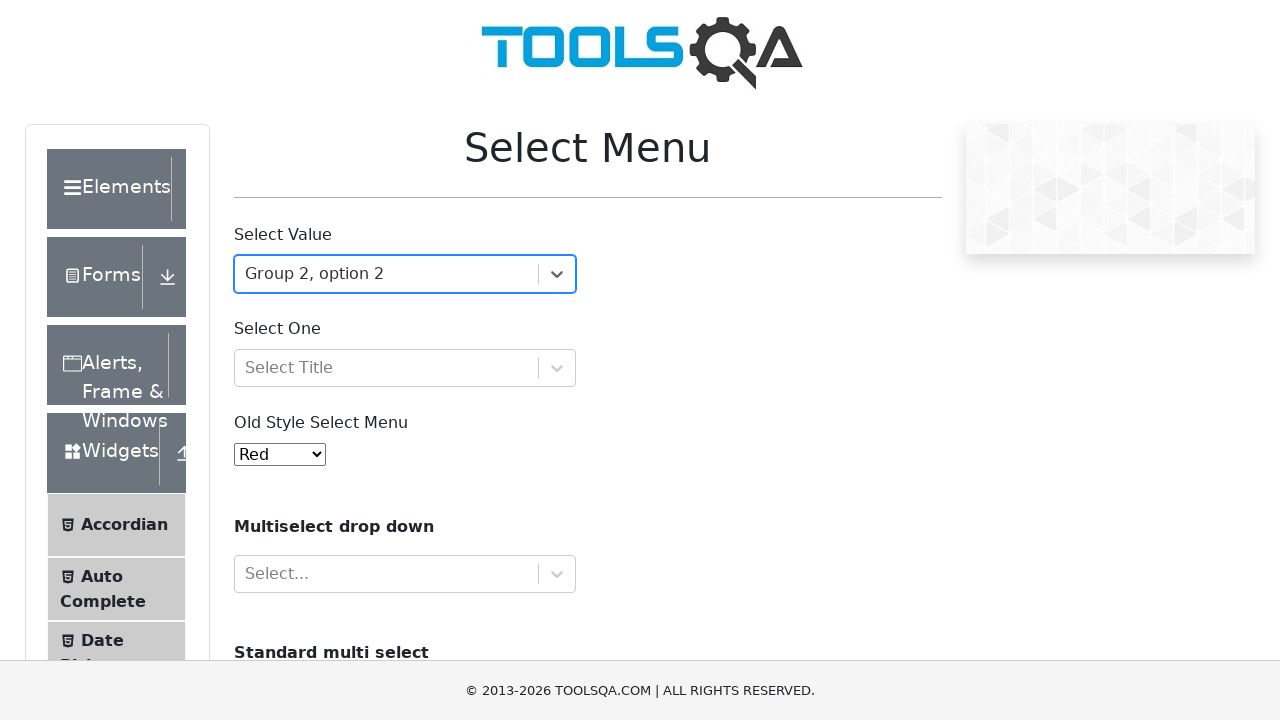